Tests scrolling to form elements and filling in name and date fields on a scrollable page

Starting URL: https://formy-project.herokuapp.com/scroll

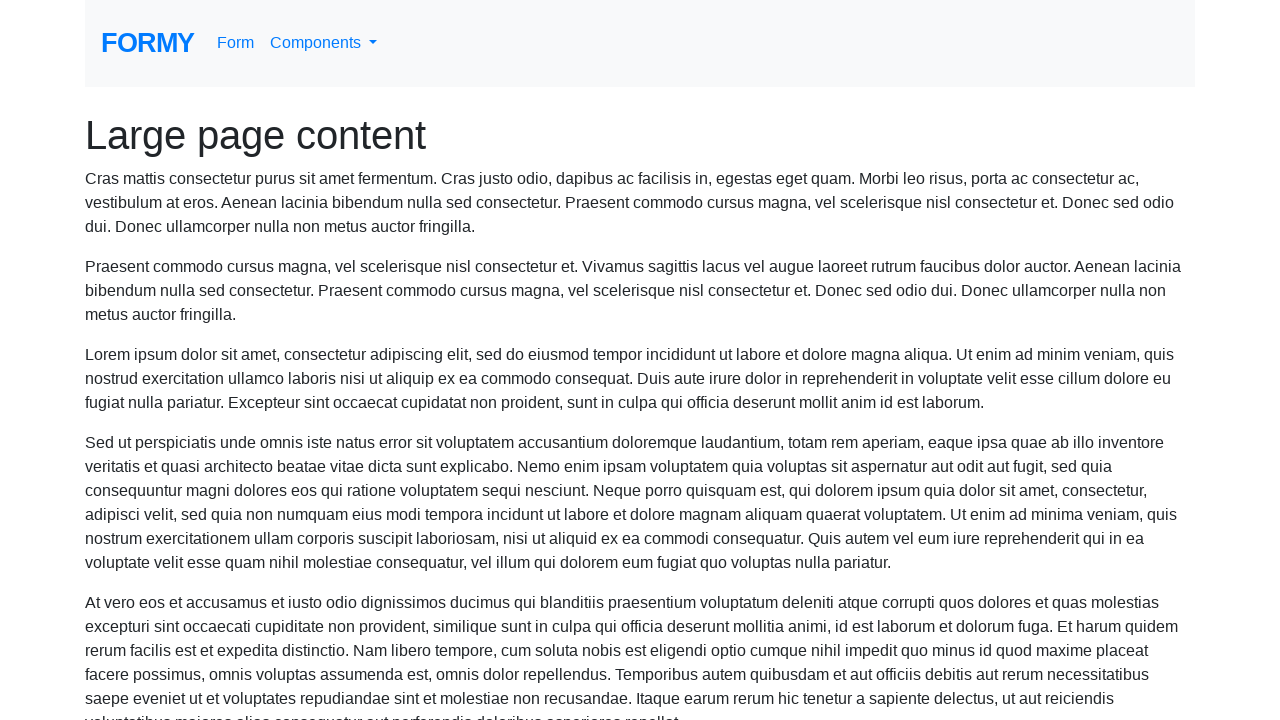

Located the name field element
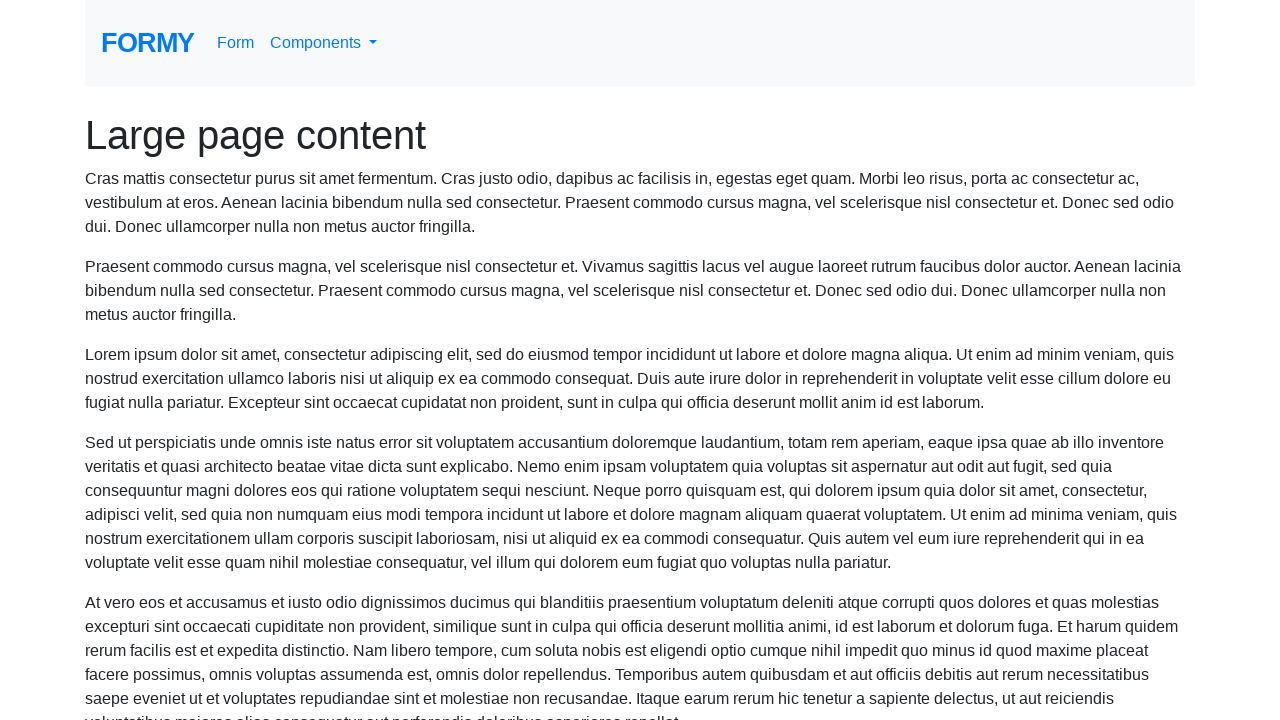

Scrolled to name field
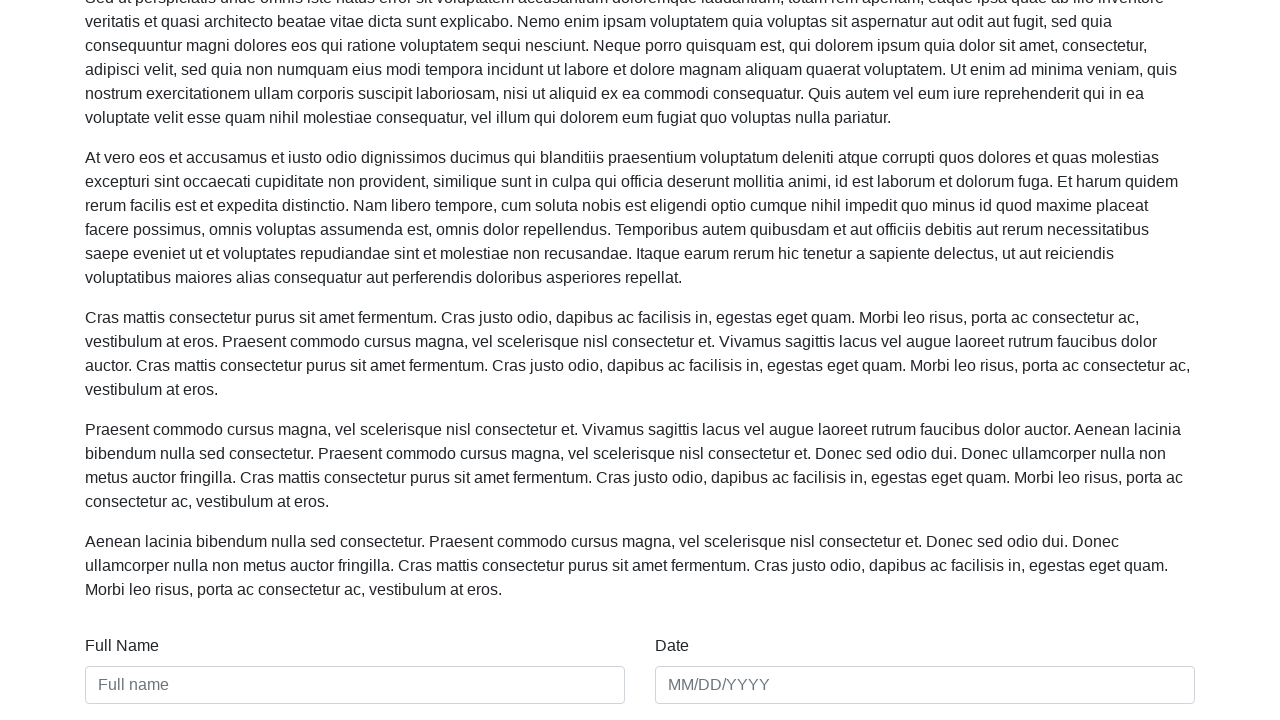

Filled name field with 'Daria Langina' on #name
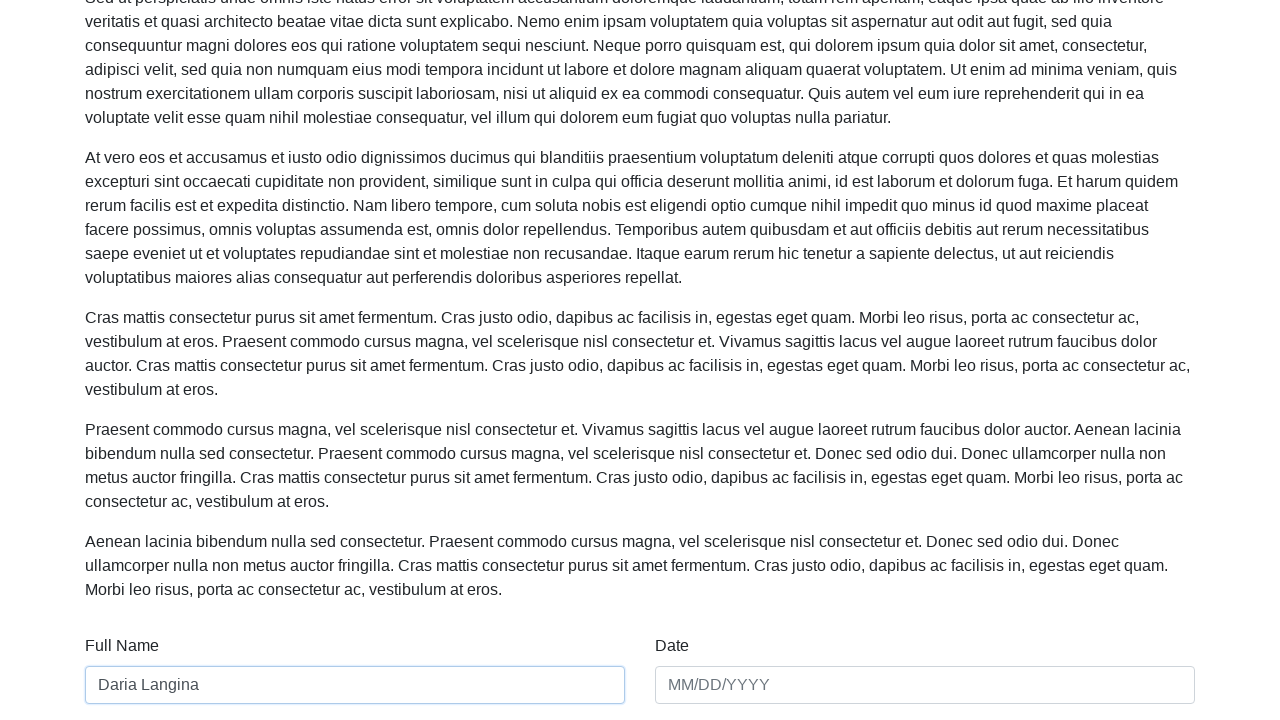

Filled date field with '01/01/2022' on #date
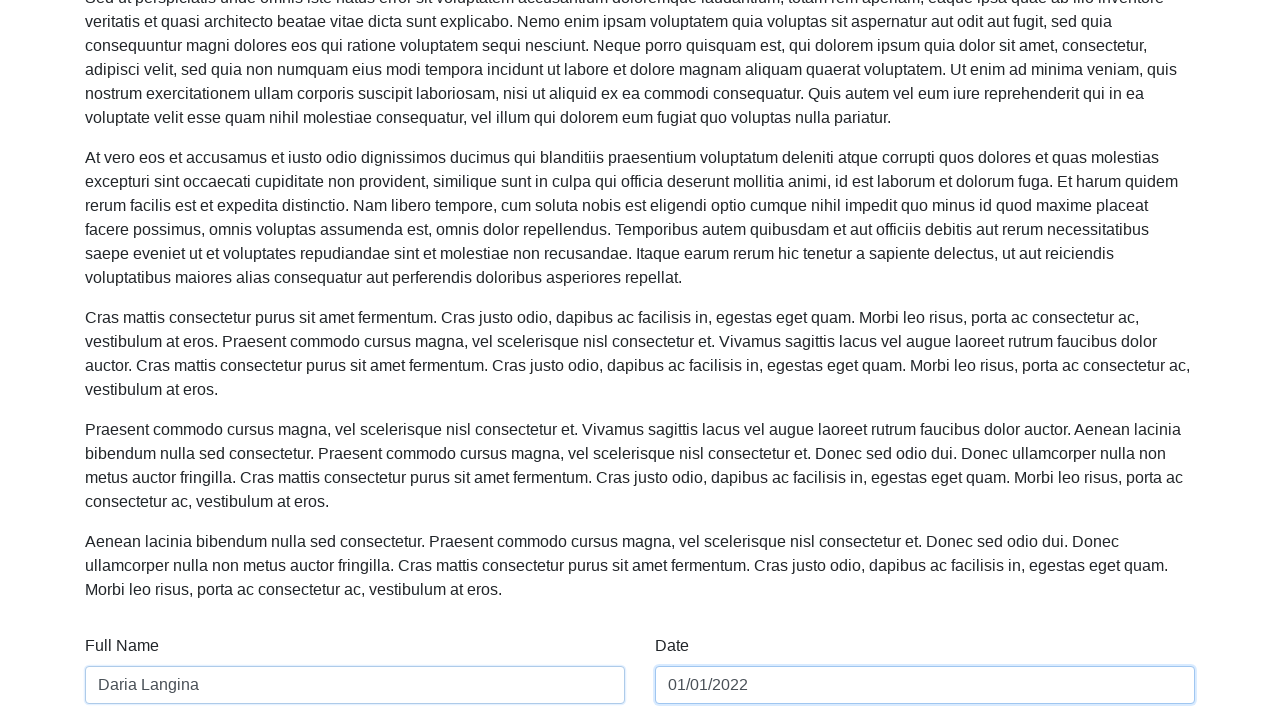

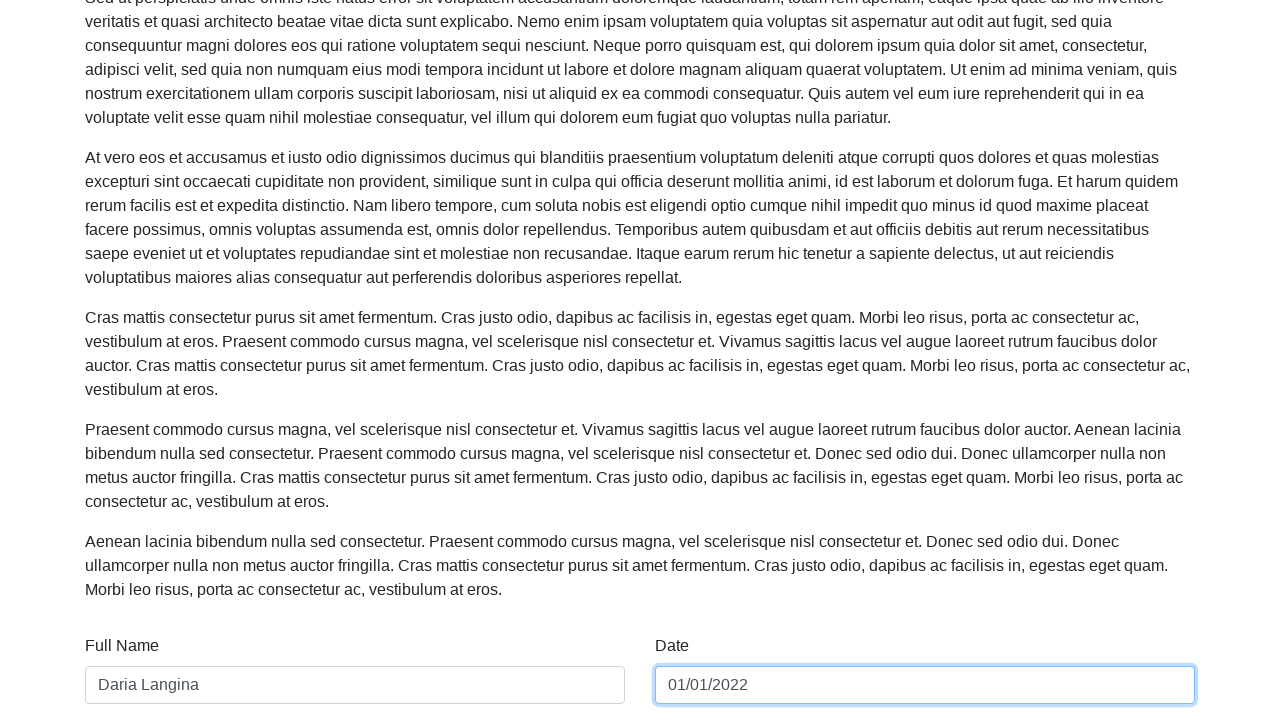